Tests JavaScript alert functionality by entering text in a name field, clicking an alert button, verifying the alert text contains the input value, and accepting the alert.

Starting URL: https://rahulshettyacademy.com/AutomationPractice/

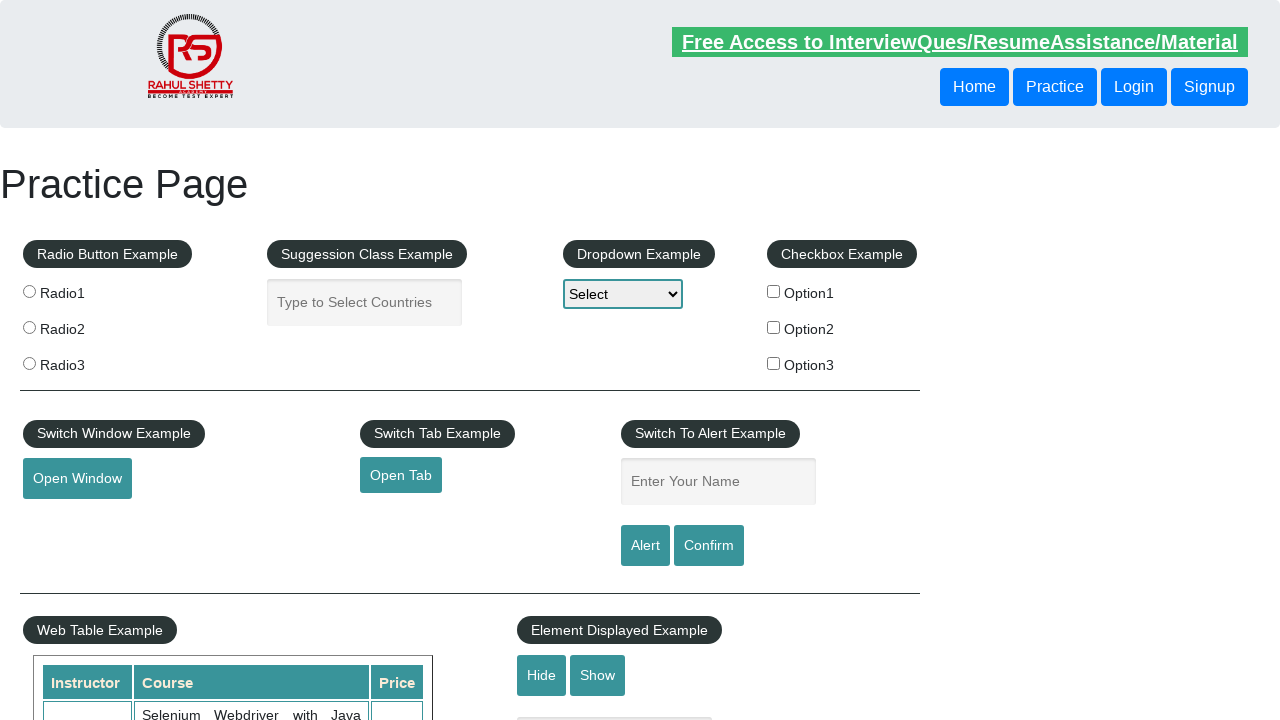

Filled name input field with 'option3' on #name
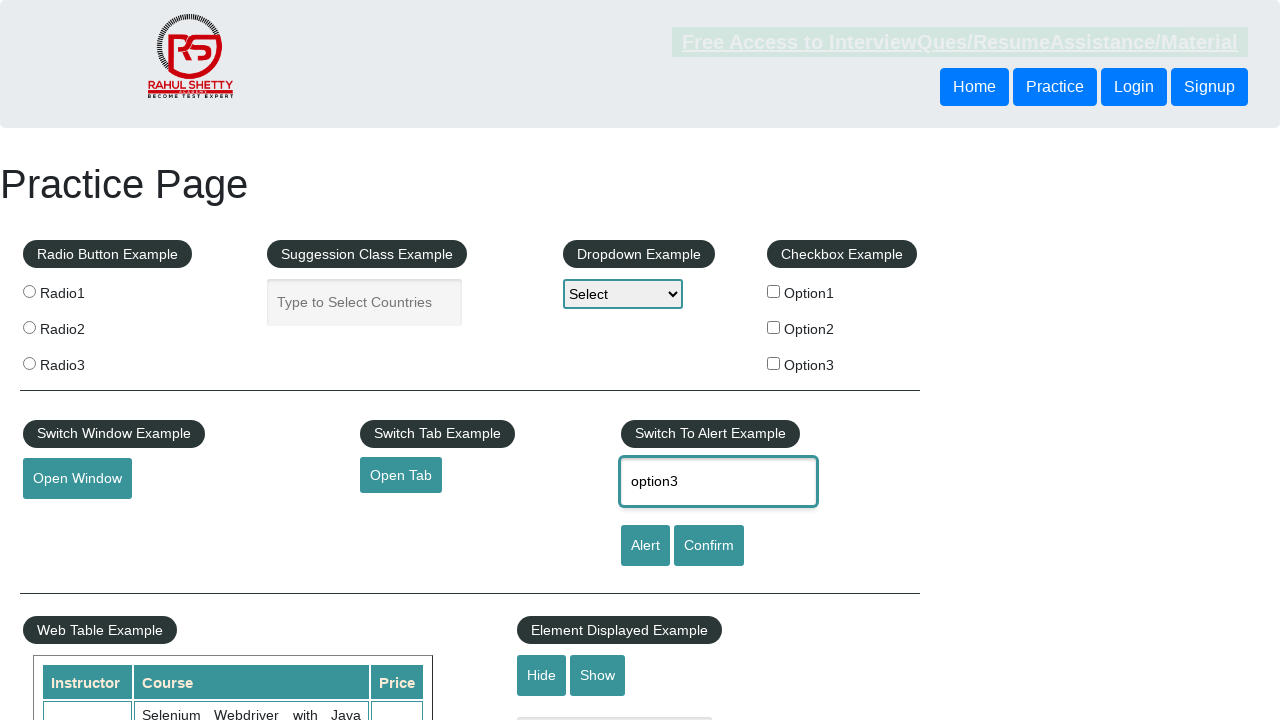

Clicked alert button to trigger the alert at (645, 546) on #alertbtn
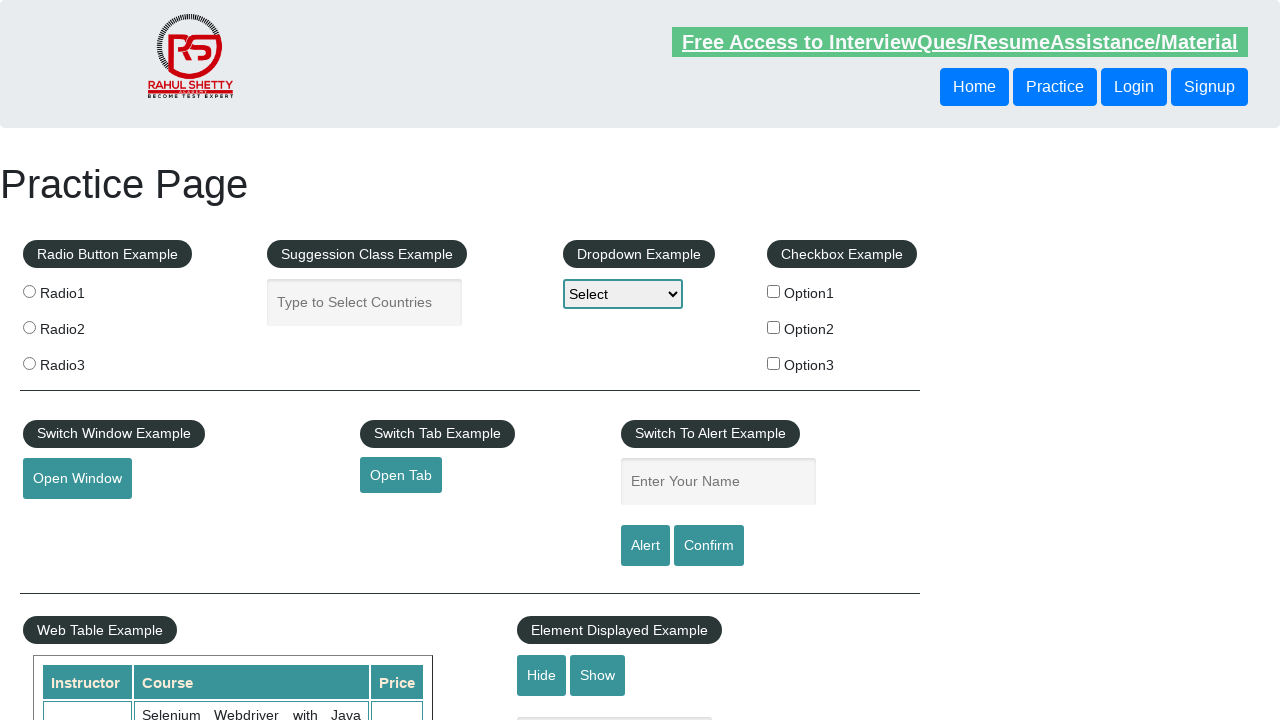

Waited 500ms for dialog handling to complete
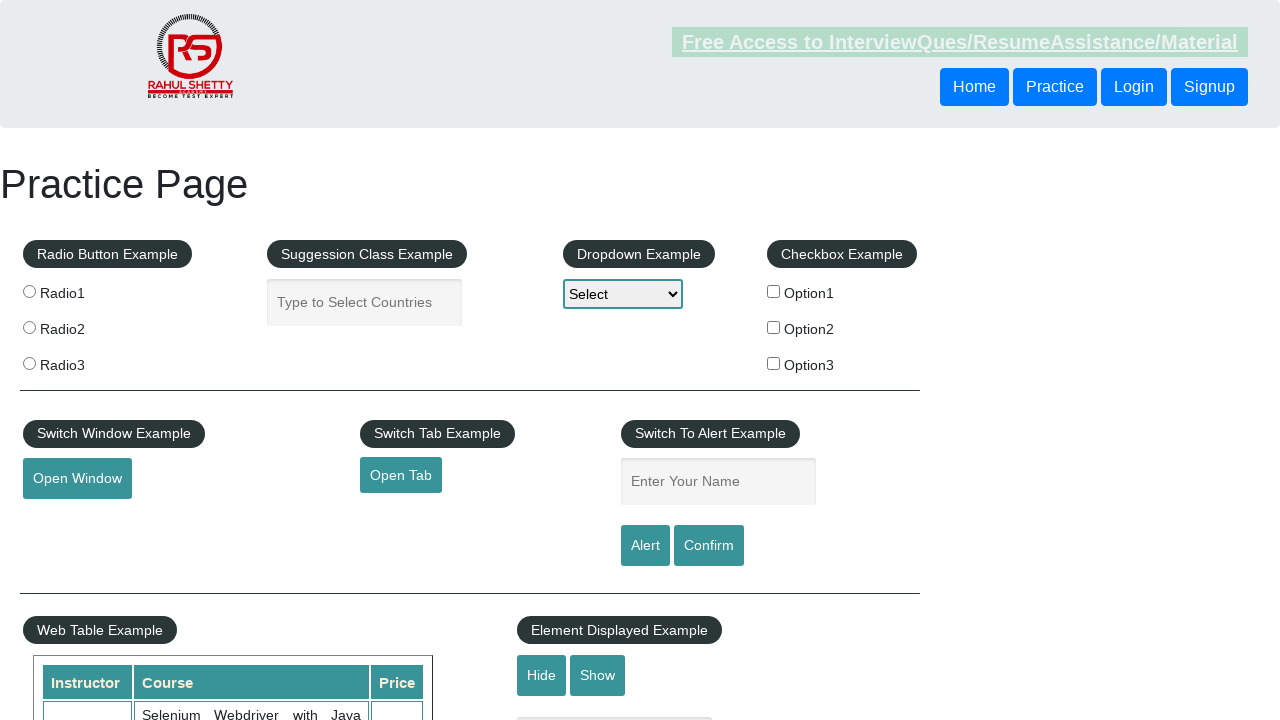

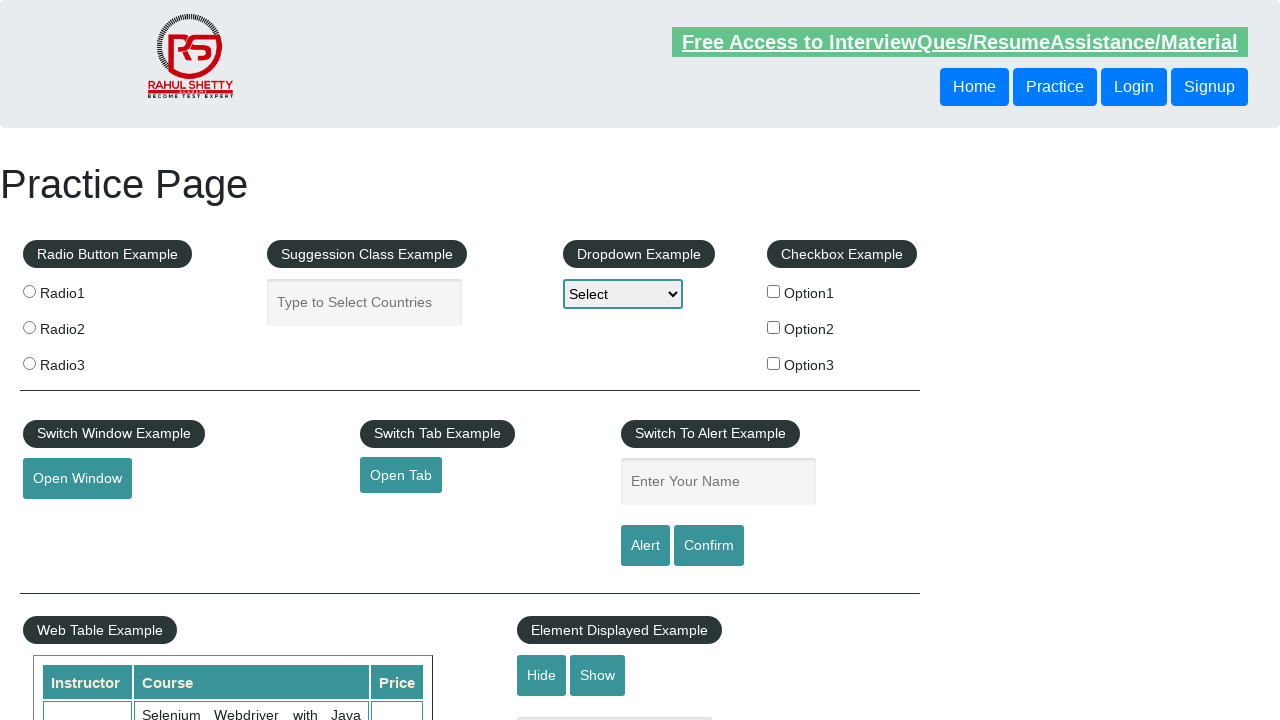